Tests dropdown functionality on a practice website by selecting origin and destination cities from dropdown menus (selecting IXB as origin and MAA as destination).

Starting URL: https://rahulshettyacademy.com/dropdownsPractise/

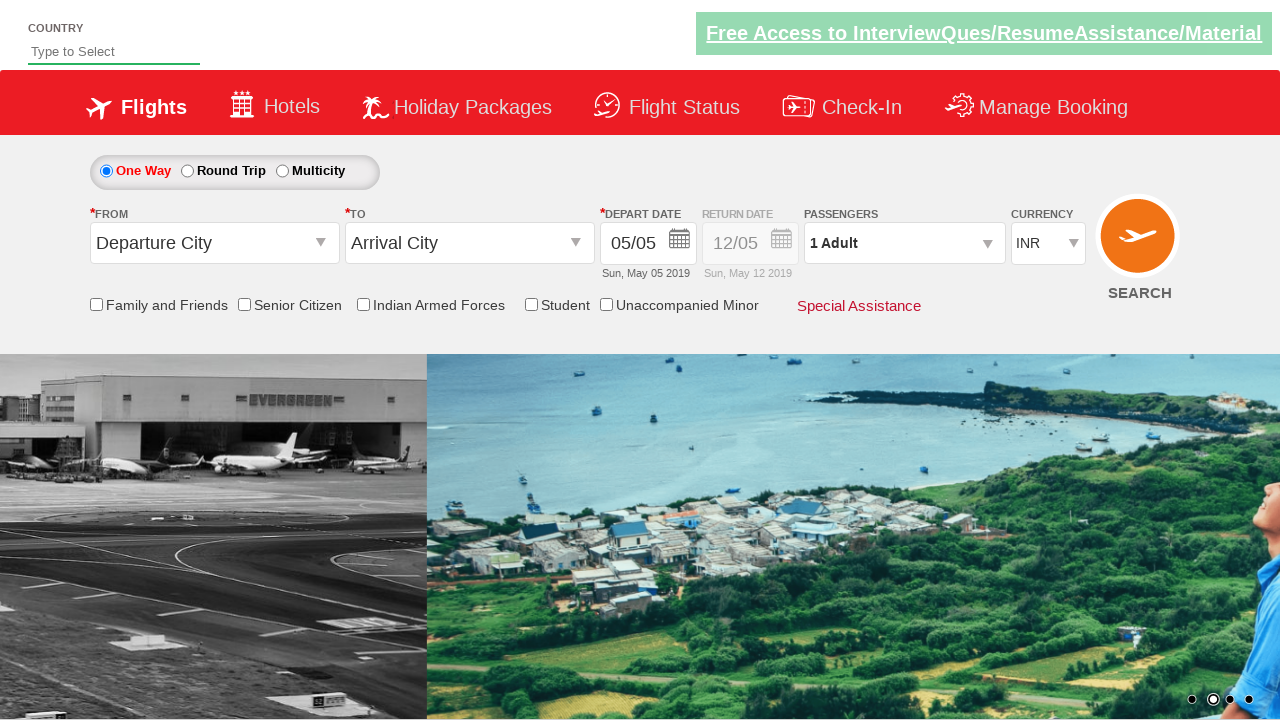

Clicked on origin station dropdown to open it at (214, 243) on input[id='ctl00_mainContent_ddl_originStation1_CTXT']
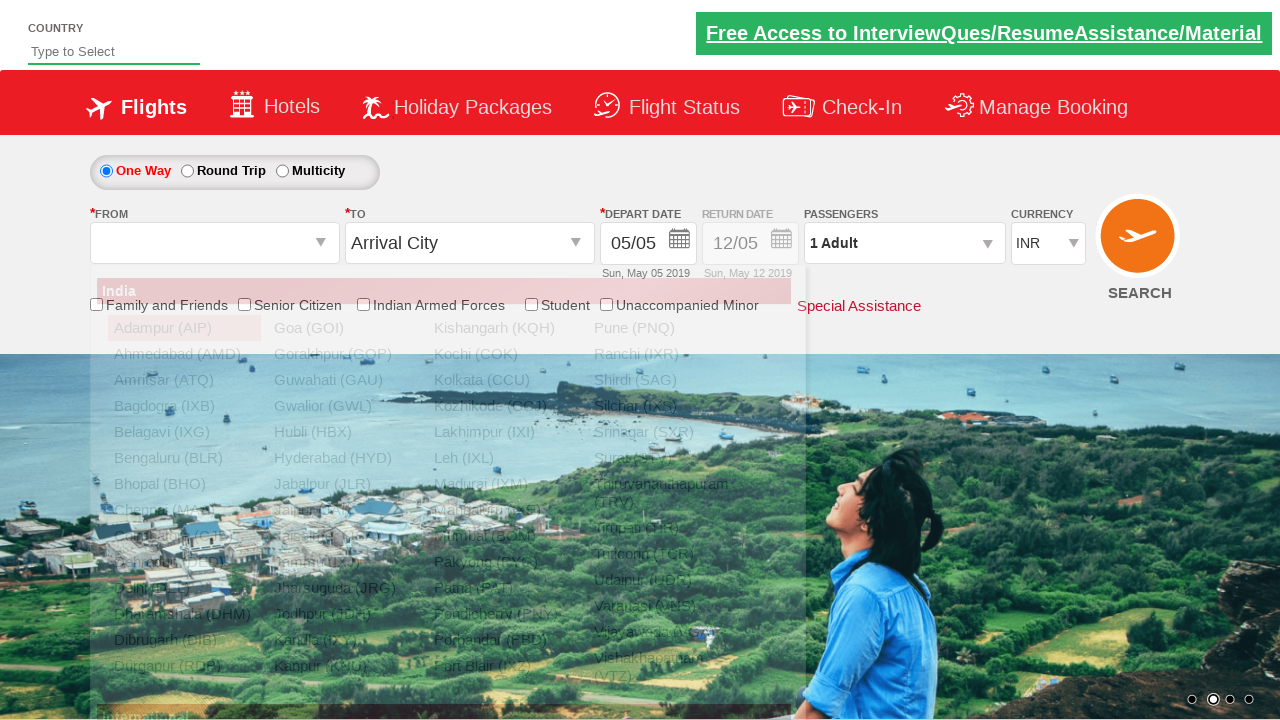

Selected IXB (Bagdogra) as origin city at (184, 406) on a[value='IXB']
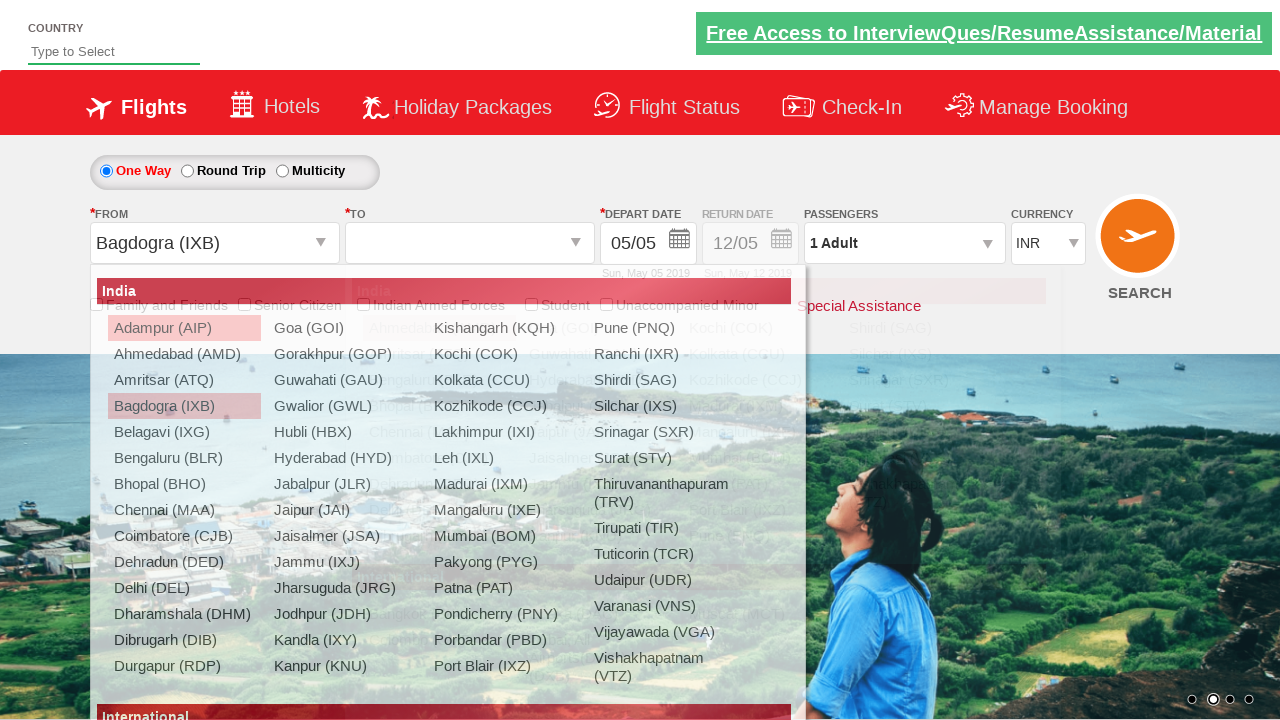

Waited for destination dropdown to be ready
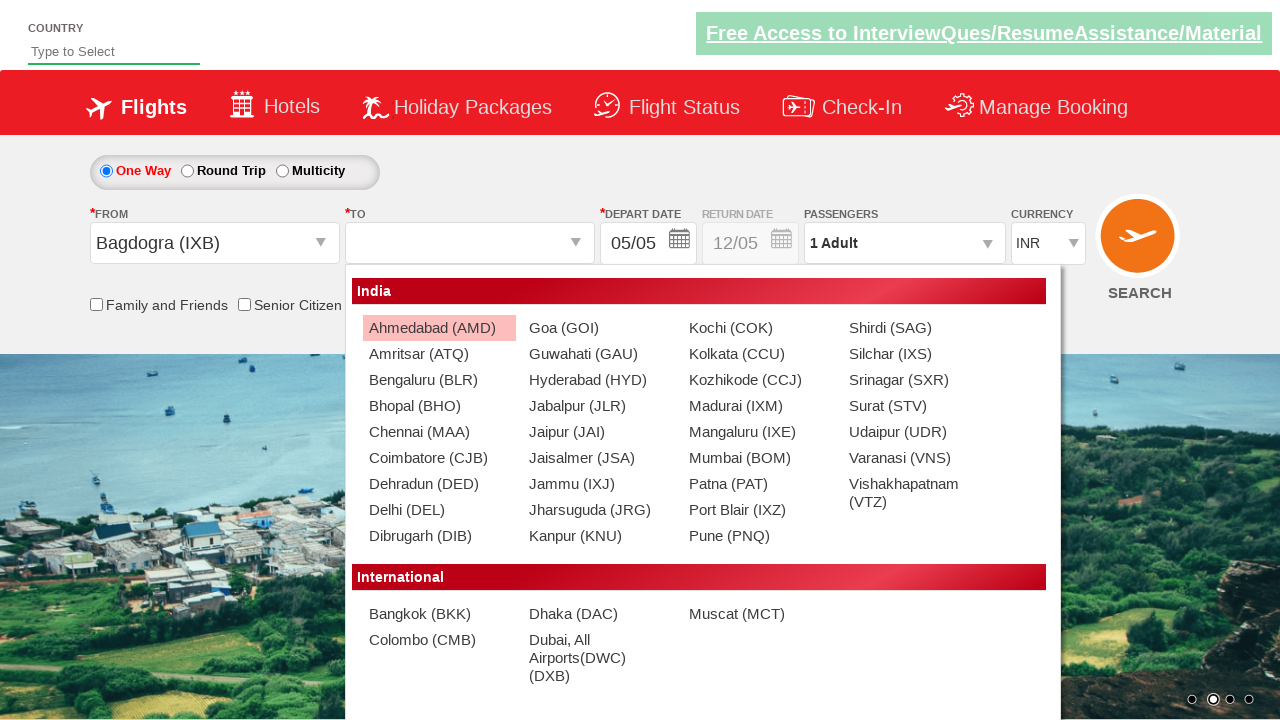

Selected MAA (Chennai) as destination city at (439, 432) on (//a[@value='MAA'])[2]
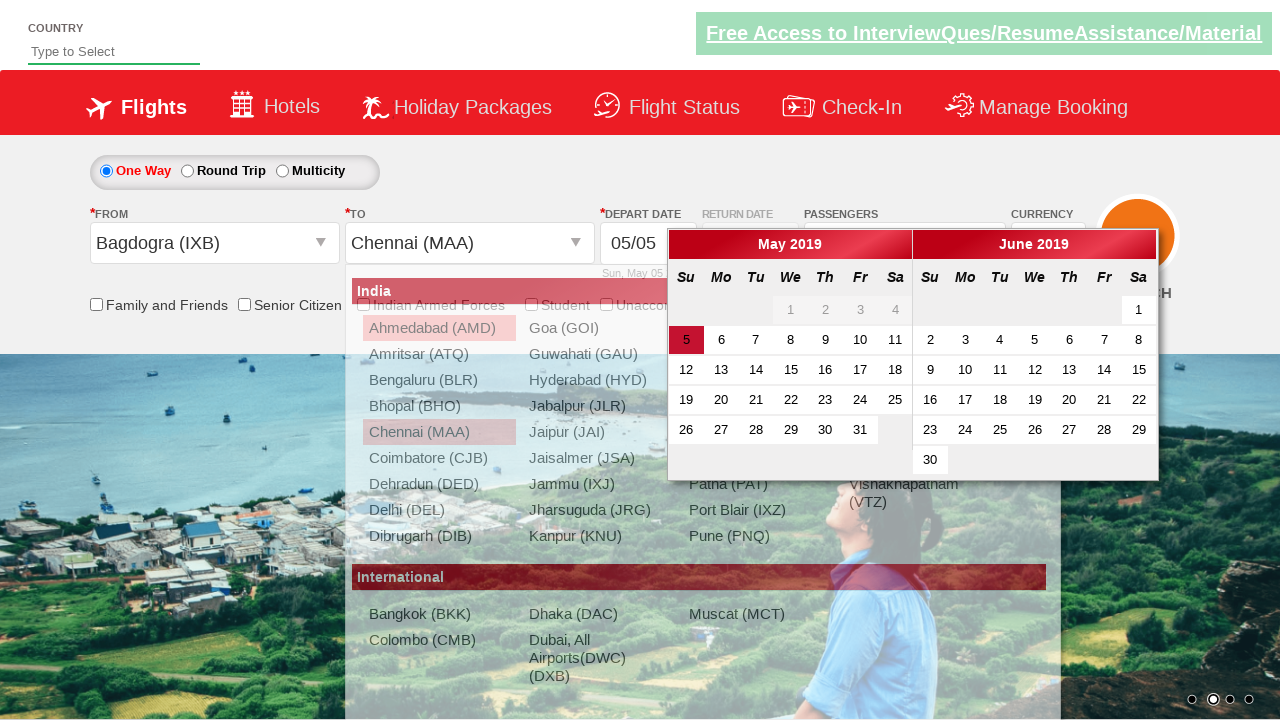

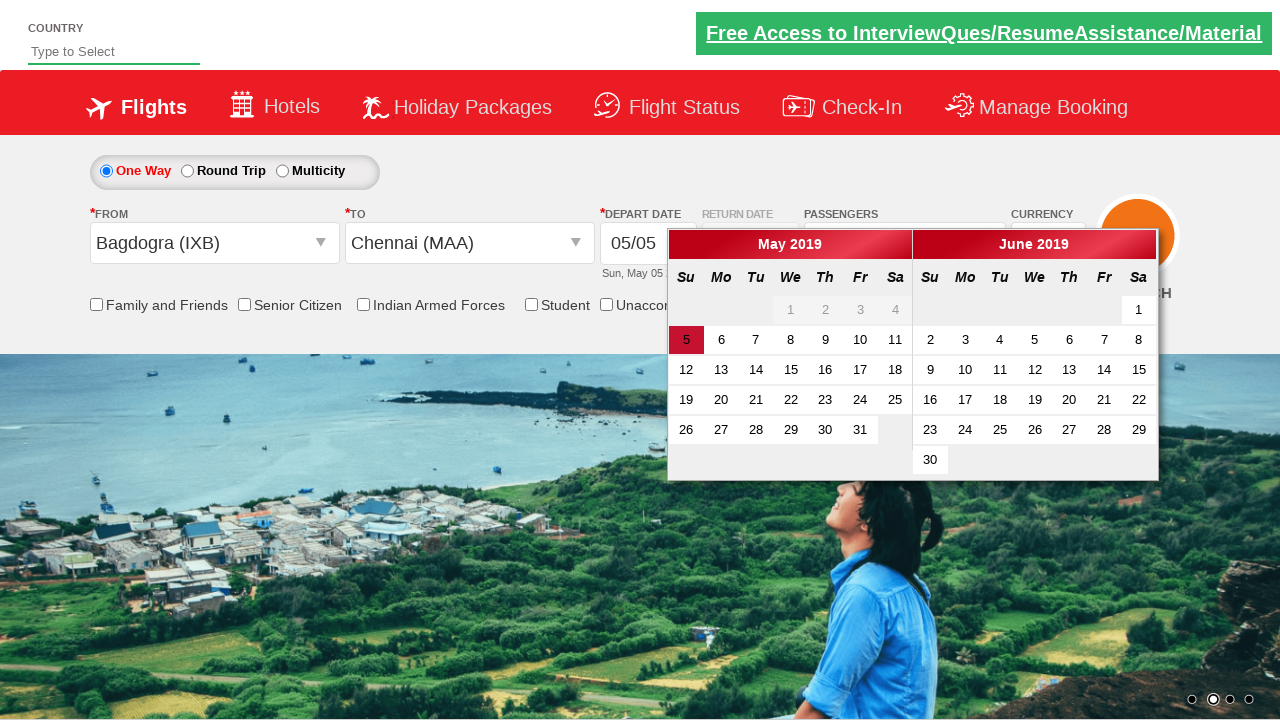